Fills out a Google Form with address, price, and link fields, then submits the form

Starting URL: https://docs.google.com/forms/d/e/1FAIpQLSd5H6djxZJyoXY4h_9hYD5p0WIraXYlcbE3lAata7W-3wvHkw/viewform?usp=dialog

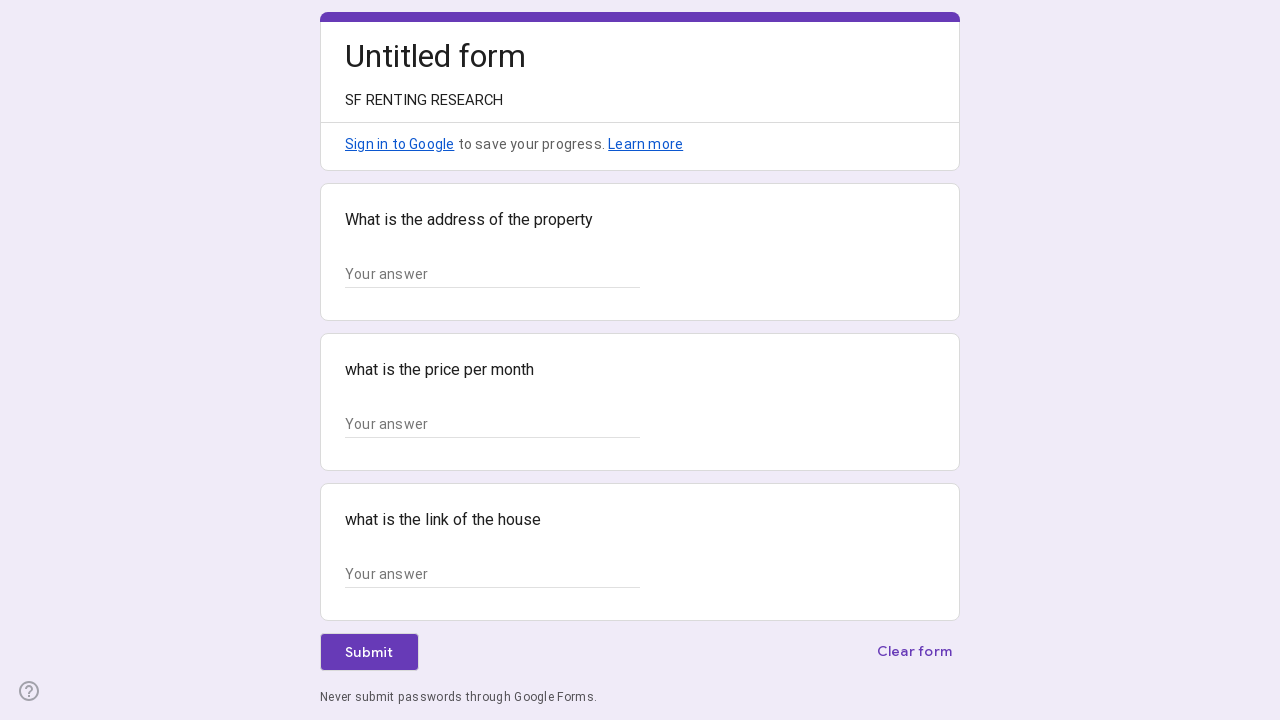

Waited for Google Form to load
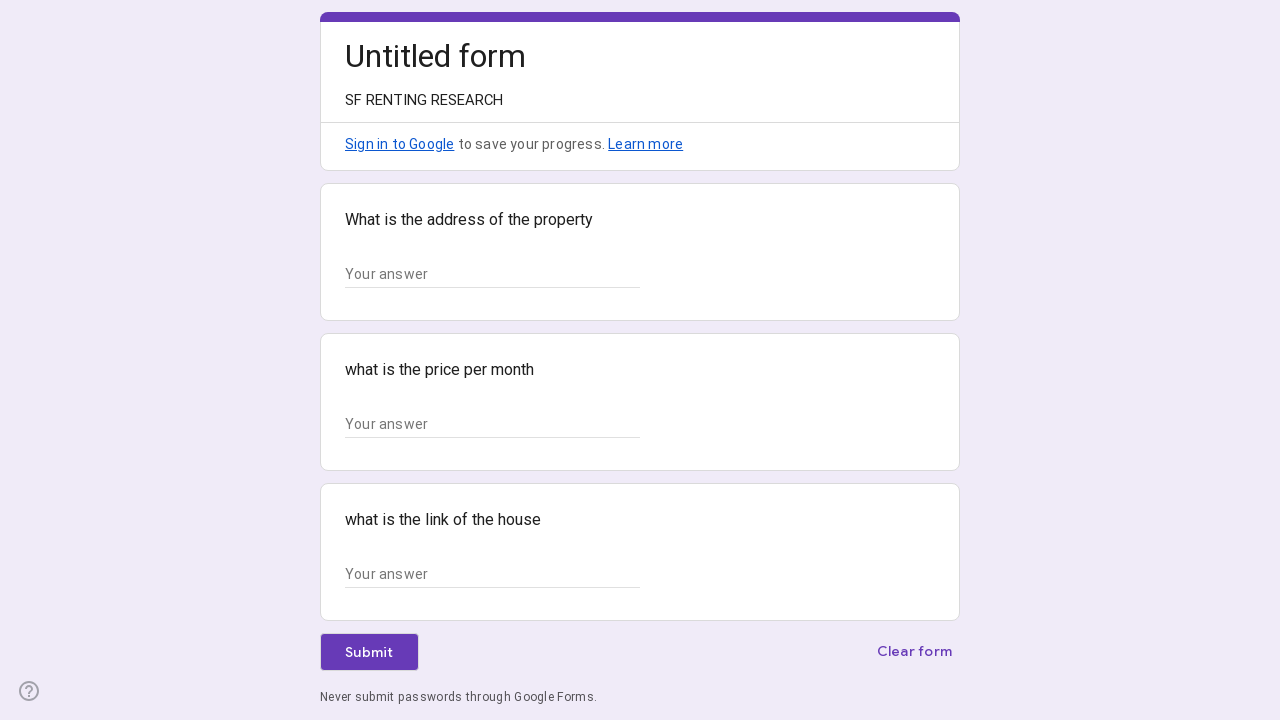

Filled address field with '123 Main Street, Apt 4B' on input.whsOnd.zHQkBf[aria-labelledby="i1 i4"]
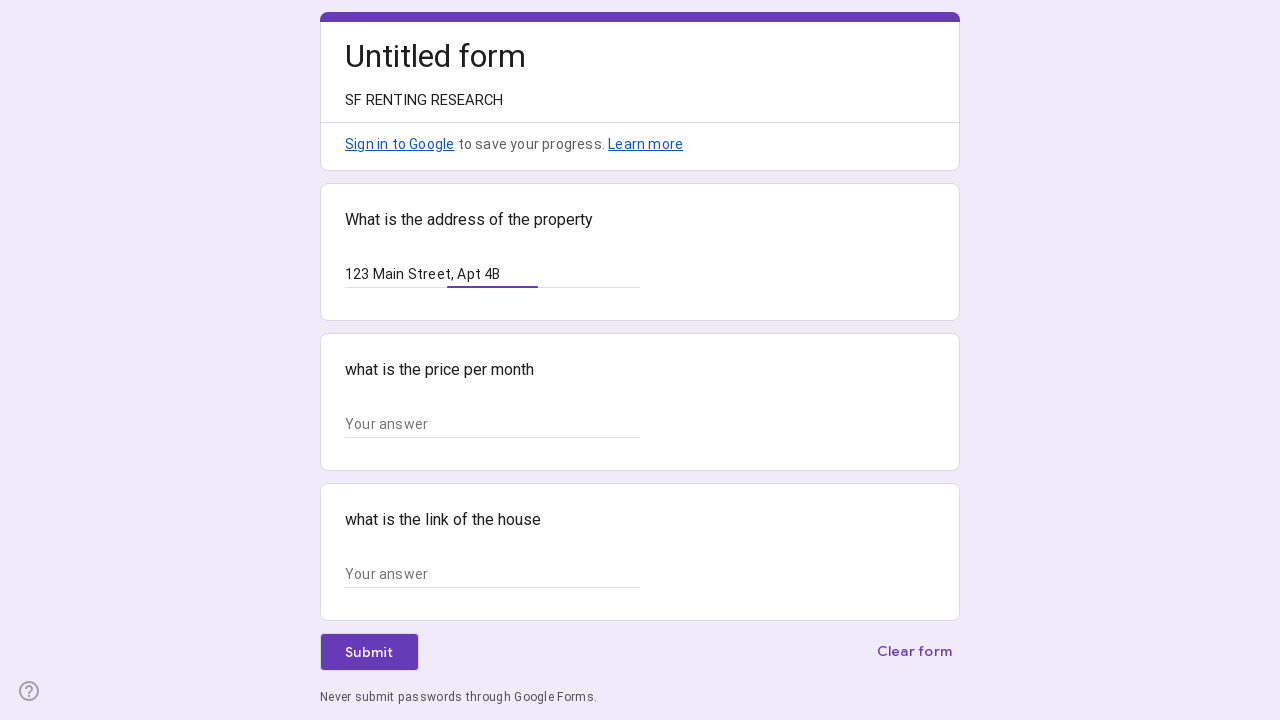

Filled price field with '$1,250/month' on input.whsOnd.zHQkBf[aria-labelledby="i6 i9"]
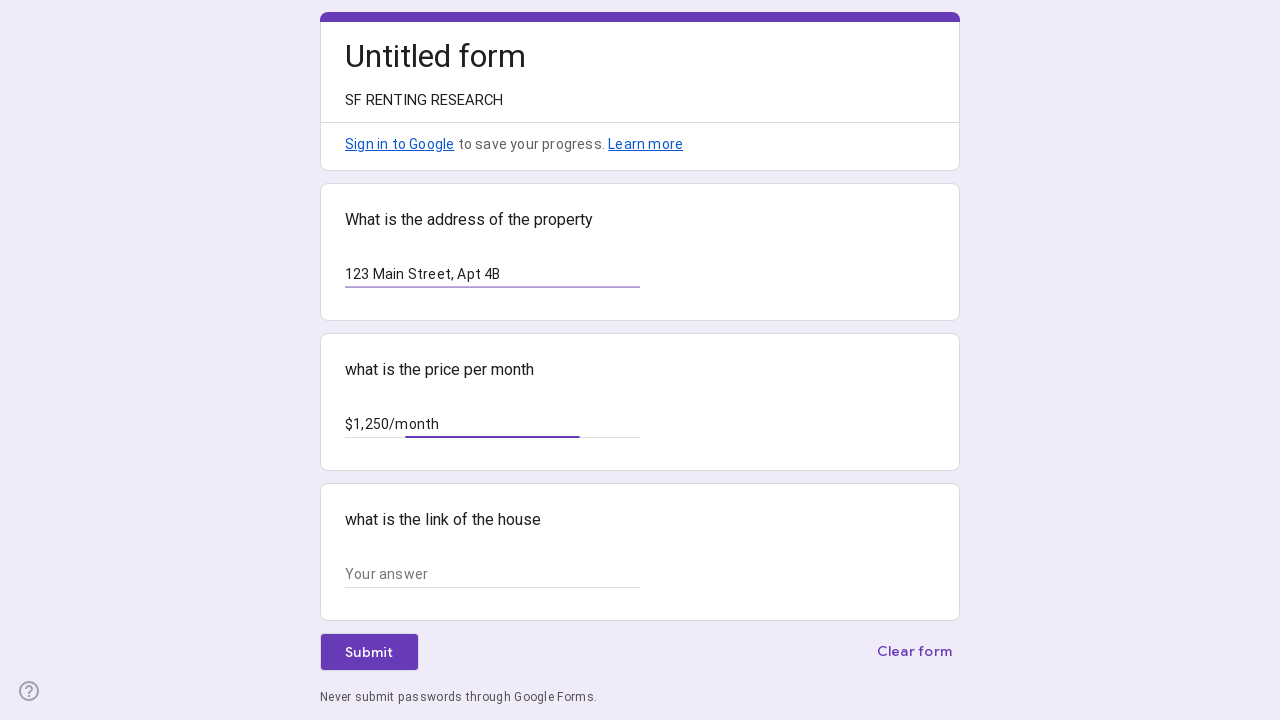

Filled link field with 'https://example.com/listing/12345' on input.whsOnd.zHQkBf[aria-labelledby="i11 i14"]
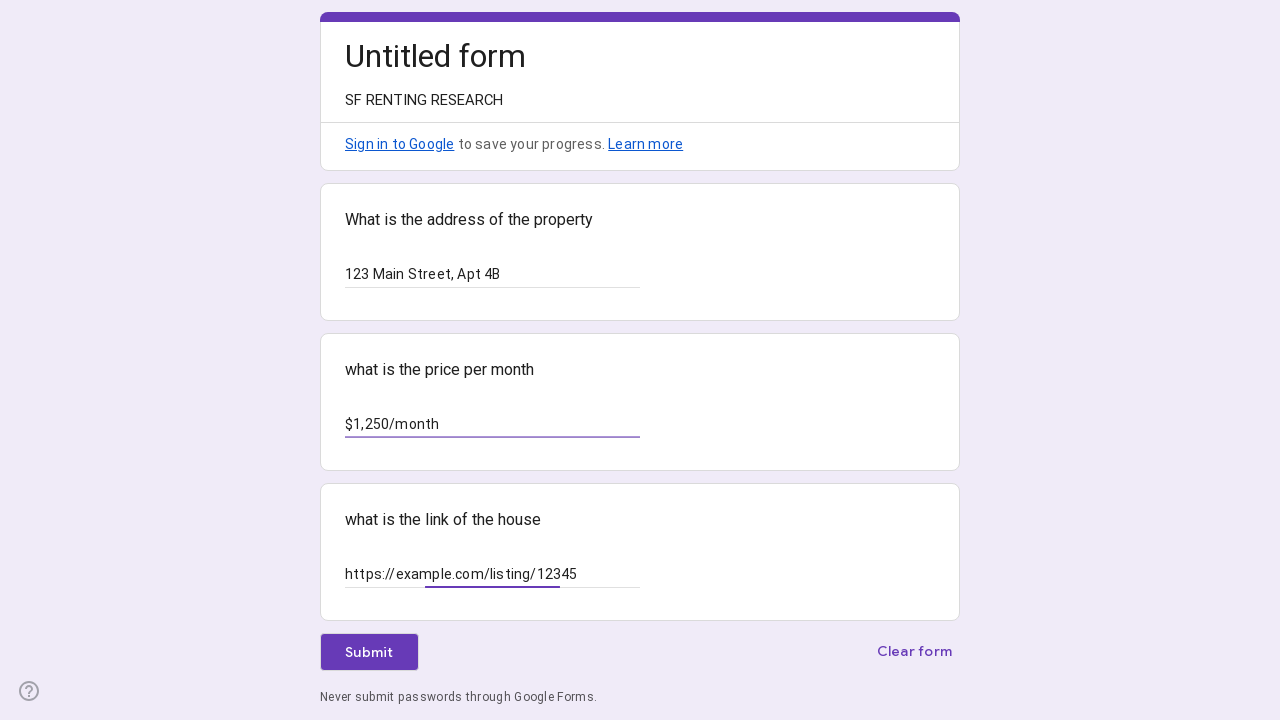

Clicked submit button to submit the Google Form at (369, 652) on xpath=//*[@id="mG61Hd"]/div[2]/div/div[3]/div[1]/div[1]/div
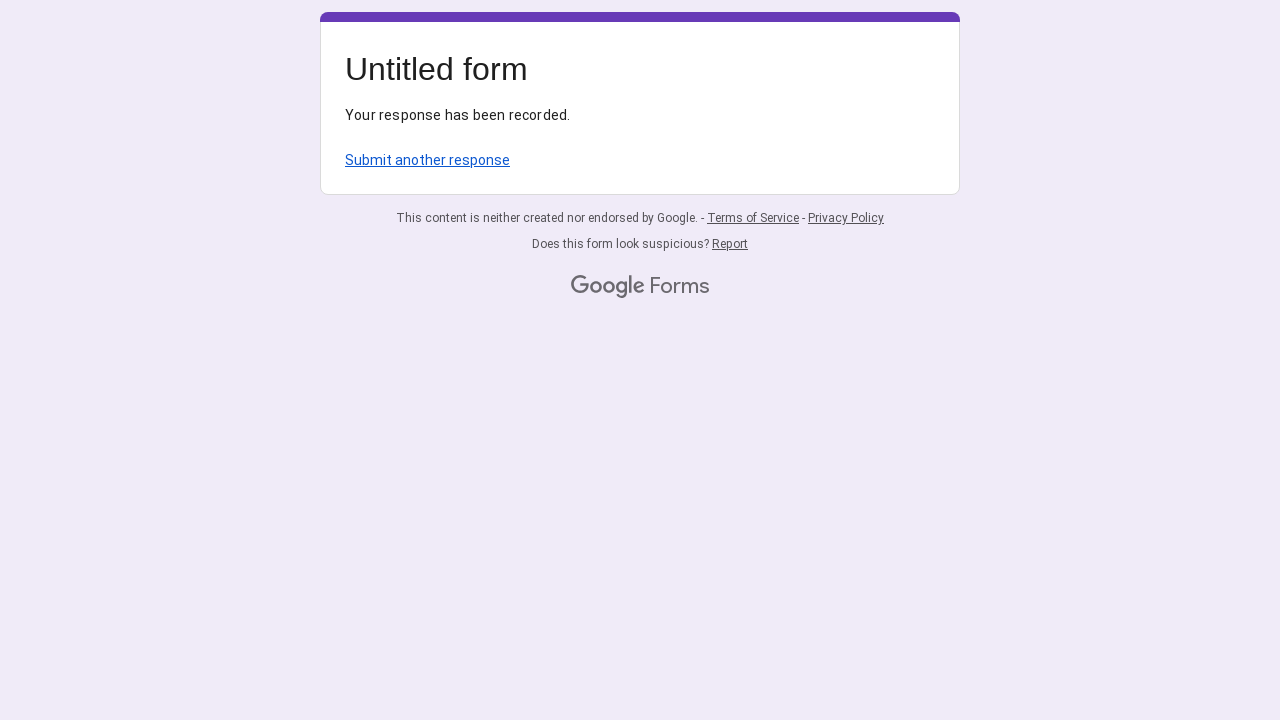

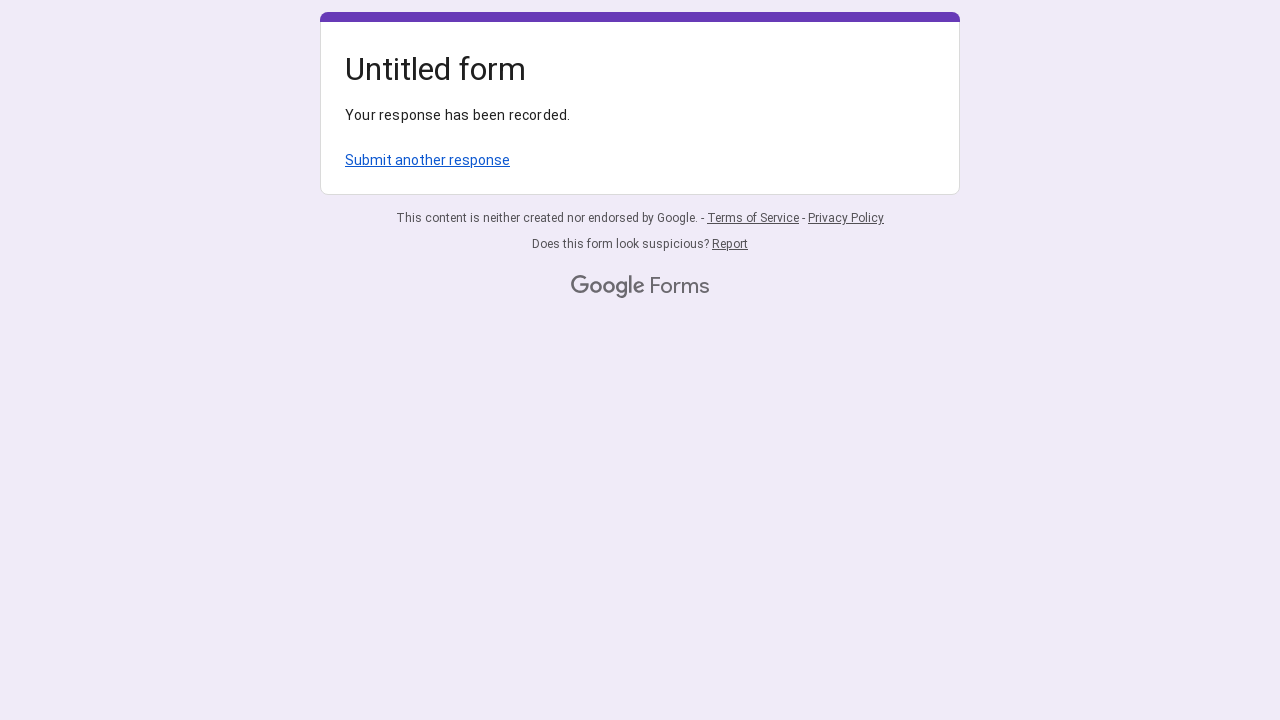